Tests that other controls are hidden when editing a todo item.

Starting URL: https://demo.playwright.dev/todomvc

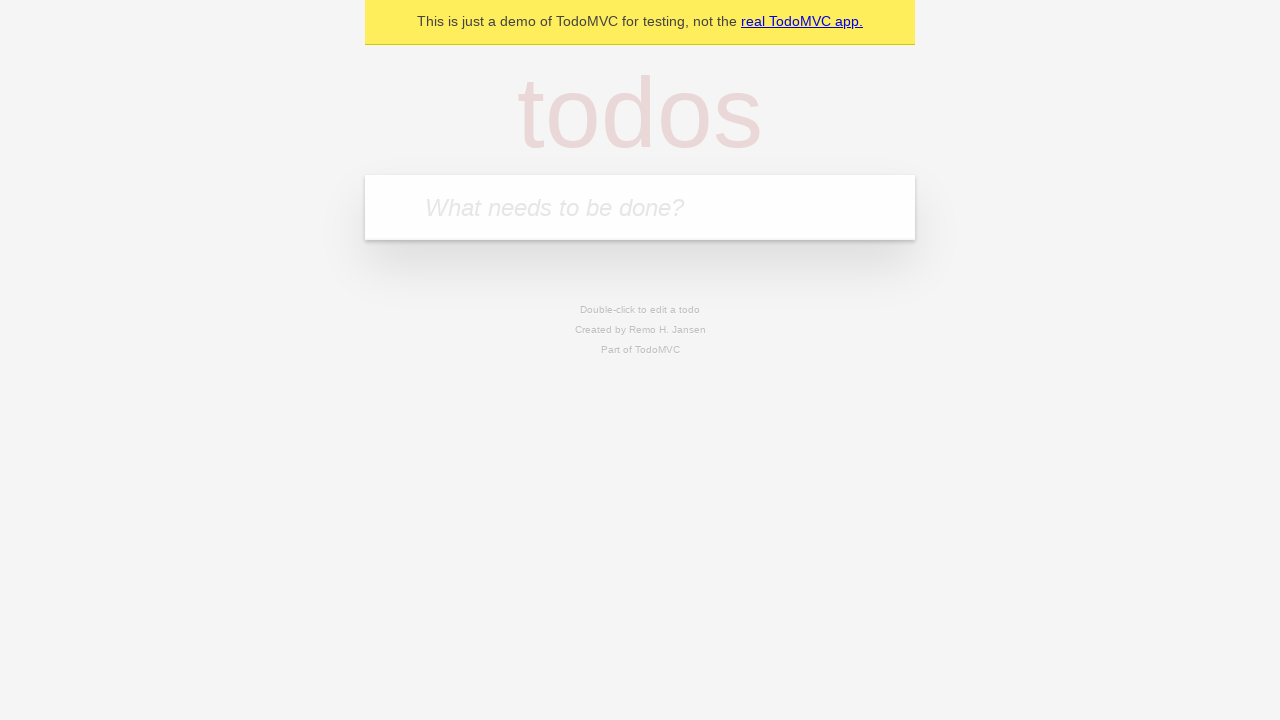

Filled todo input with 'buy some cheese' on internal:attr=[placeholder="What needs to be done?"i]
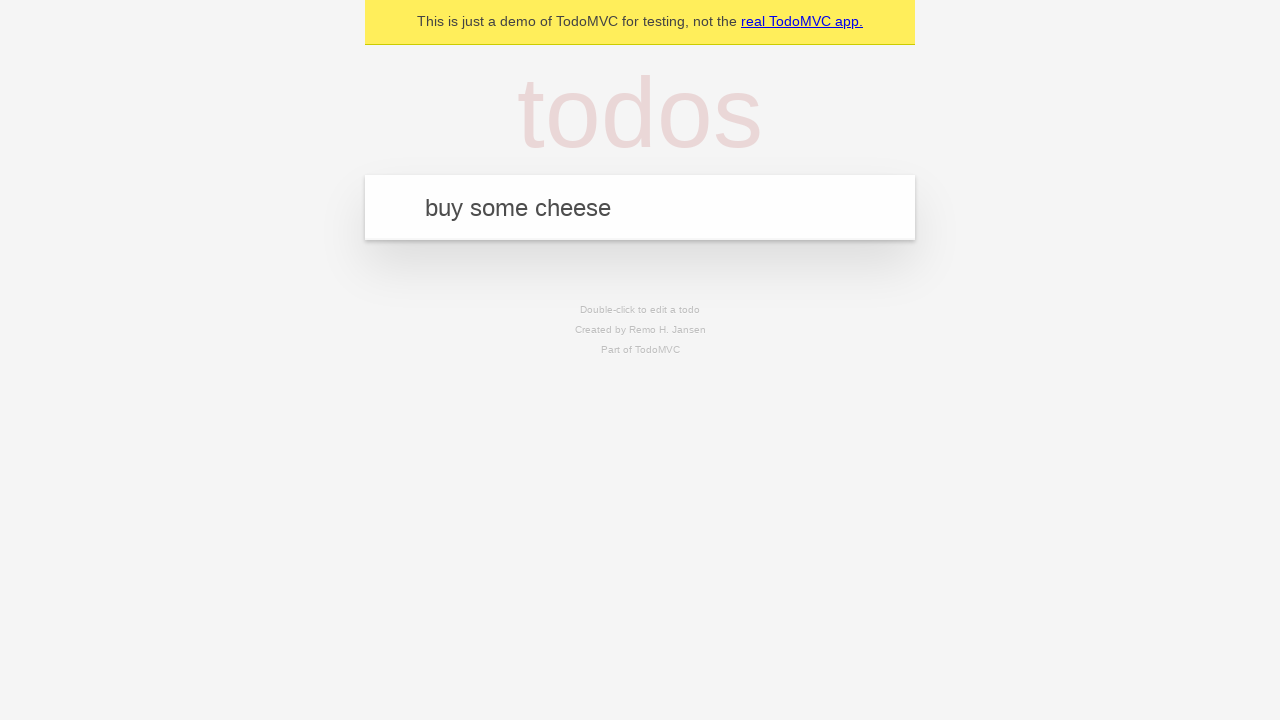

Pressed Enter to add first todo item on internal:attr=[placeholder="What needs to be done?"i]
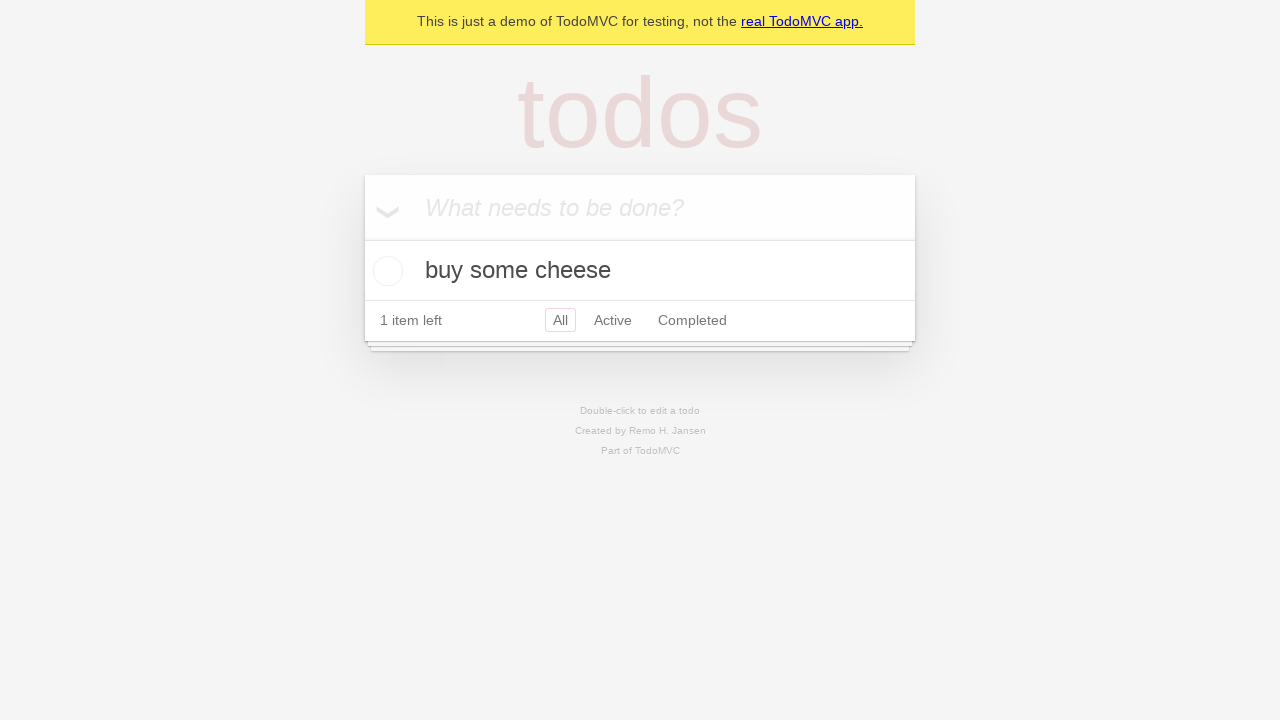

Filled todo input with 'feed the cat' on internal:attr=[placeholder="What needs to be done?"i]
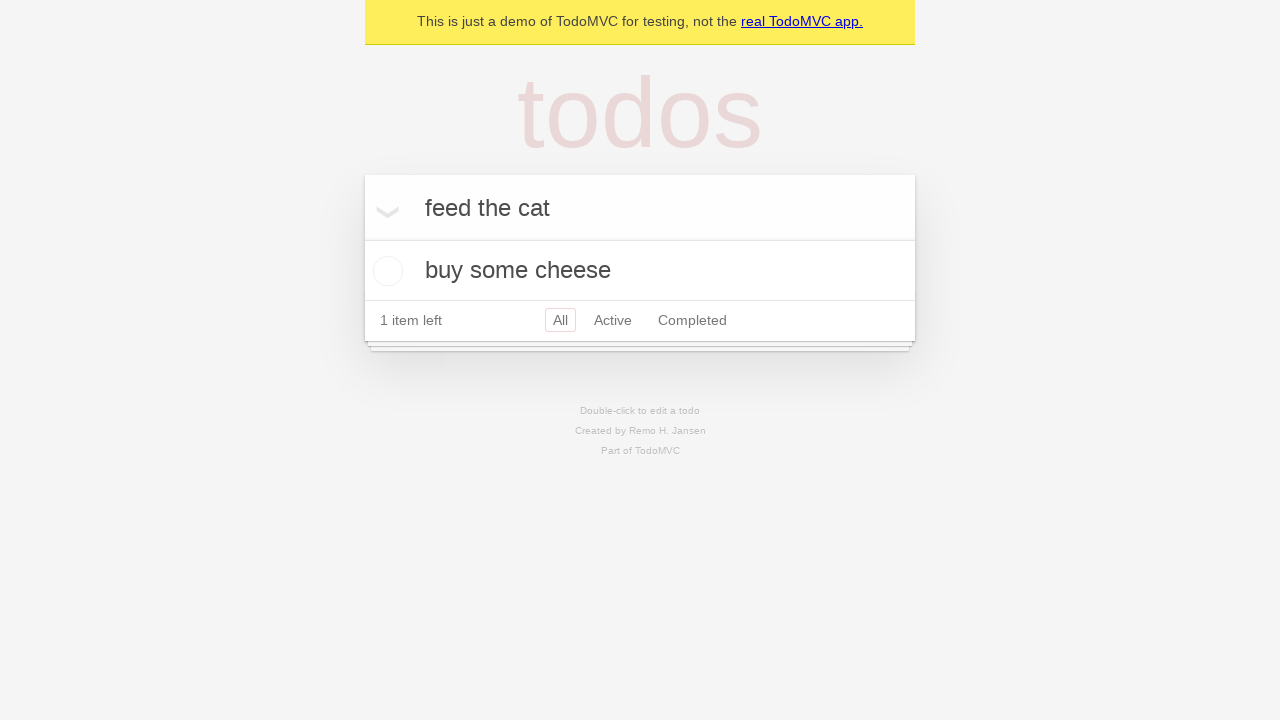

Pressed Enter to add second todo item on internal:attr=[placeholder="What needs to be done?"i]
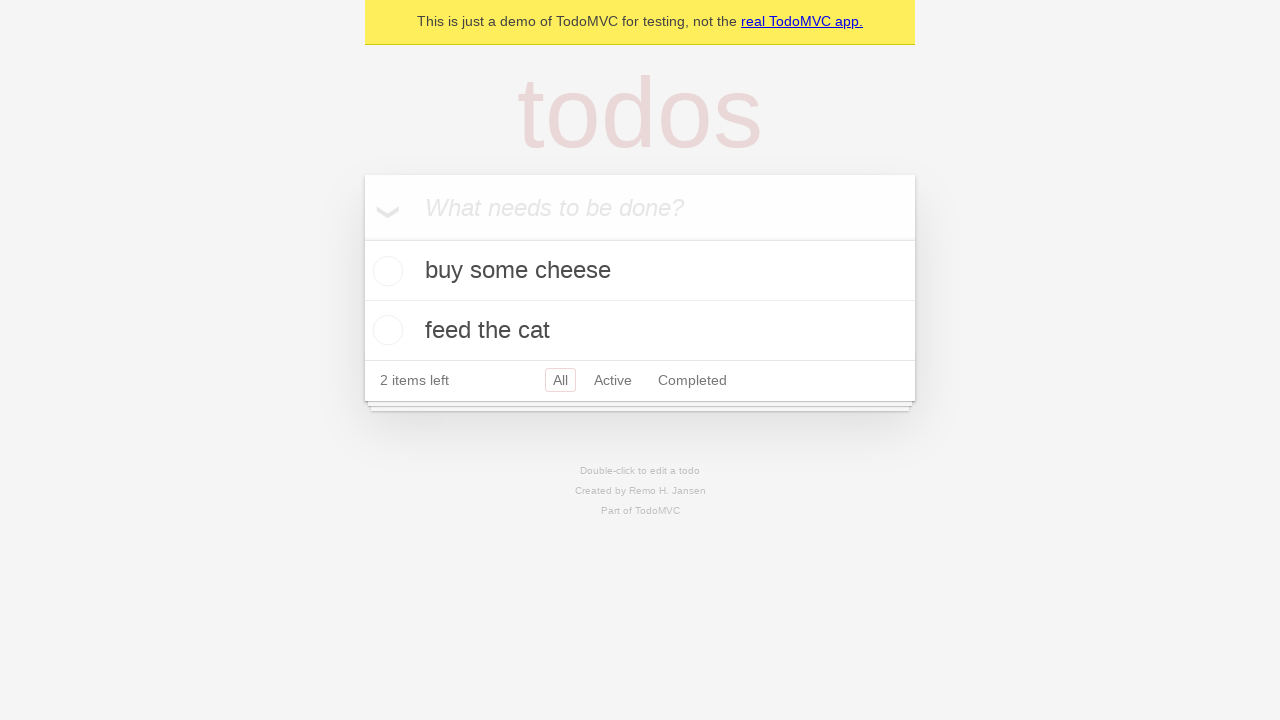

Filled todo input with 'book a doctors appointment' on internal:attr=[placeholder="What needs to be done?"i]
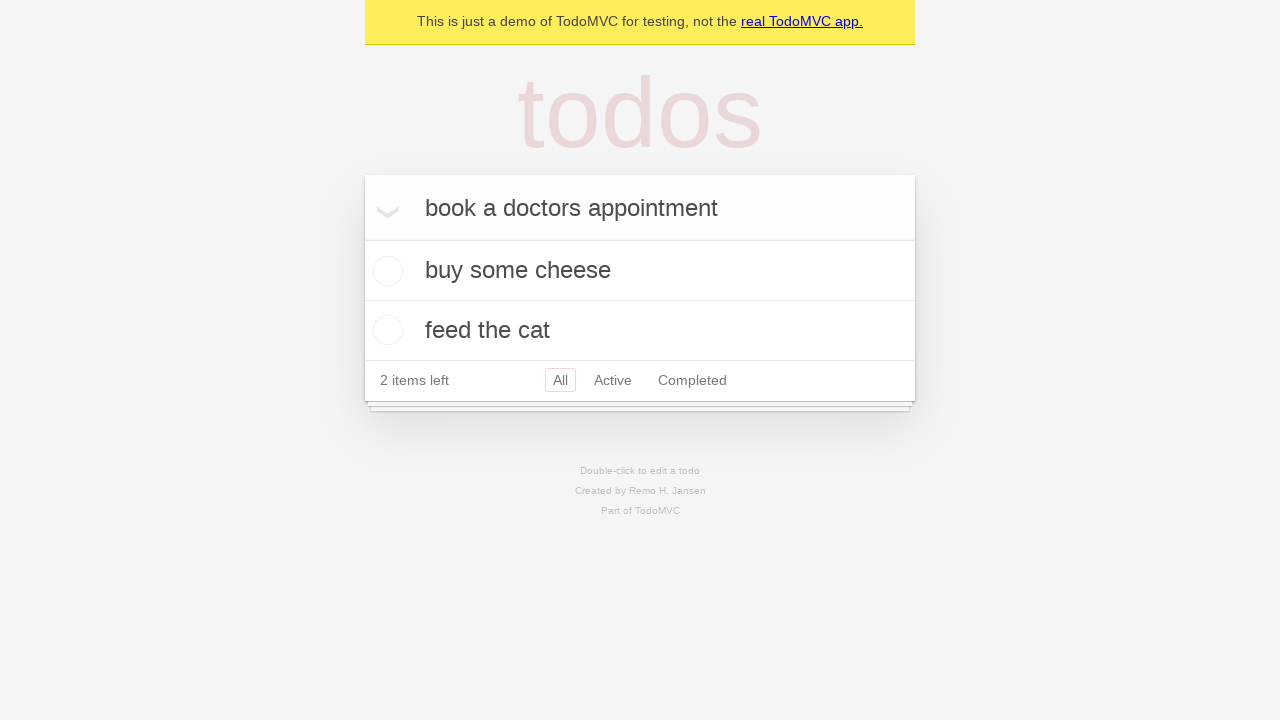

Pressed Enter to add third todo item on internal:attr=[placeholder="What needs to be done?"i]
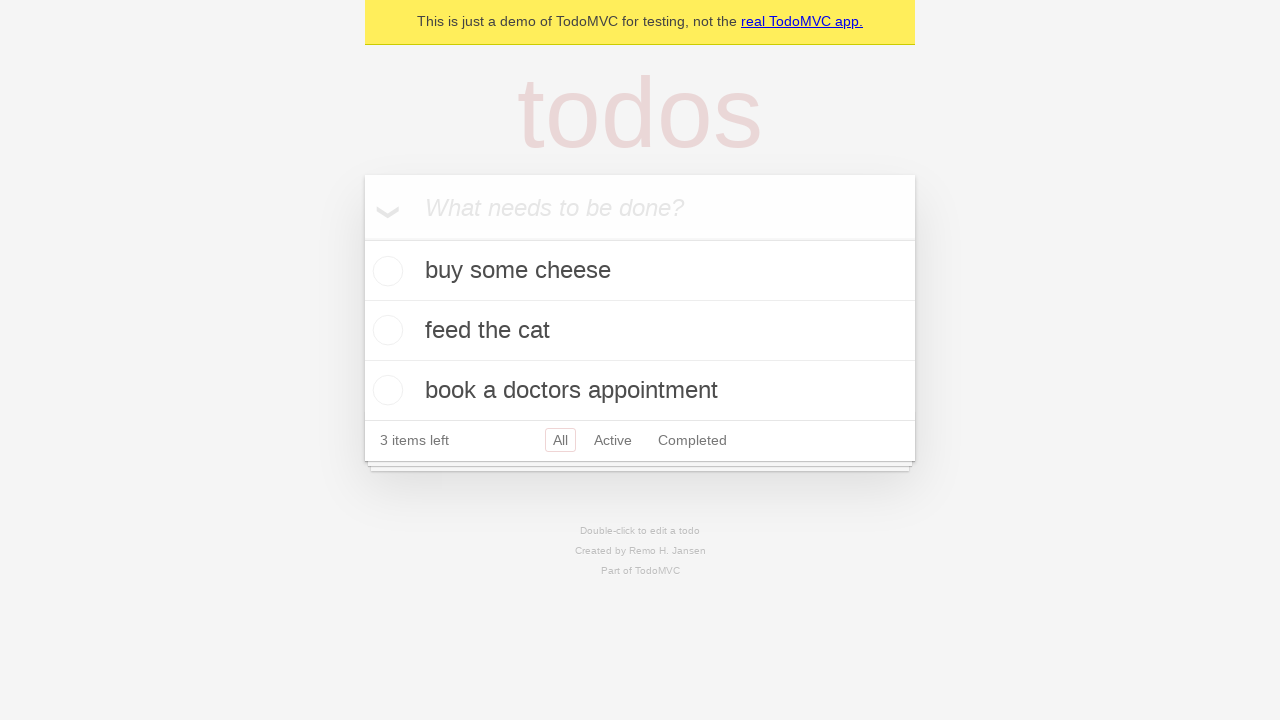

Double-clicked second todo item to enter edit mode at (640, 331) on internal:testid=[data-testid="todo-item"s] >> nth=1
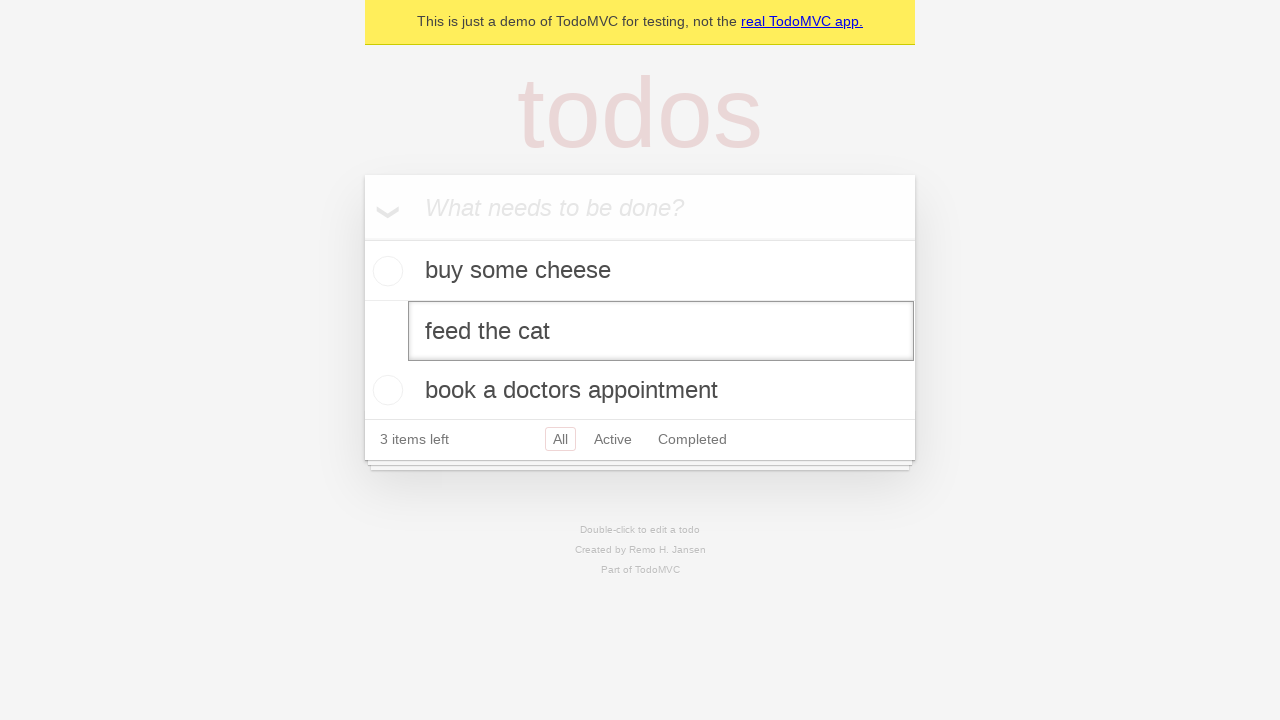

Edit input field appeared for second todo item
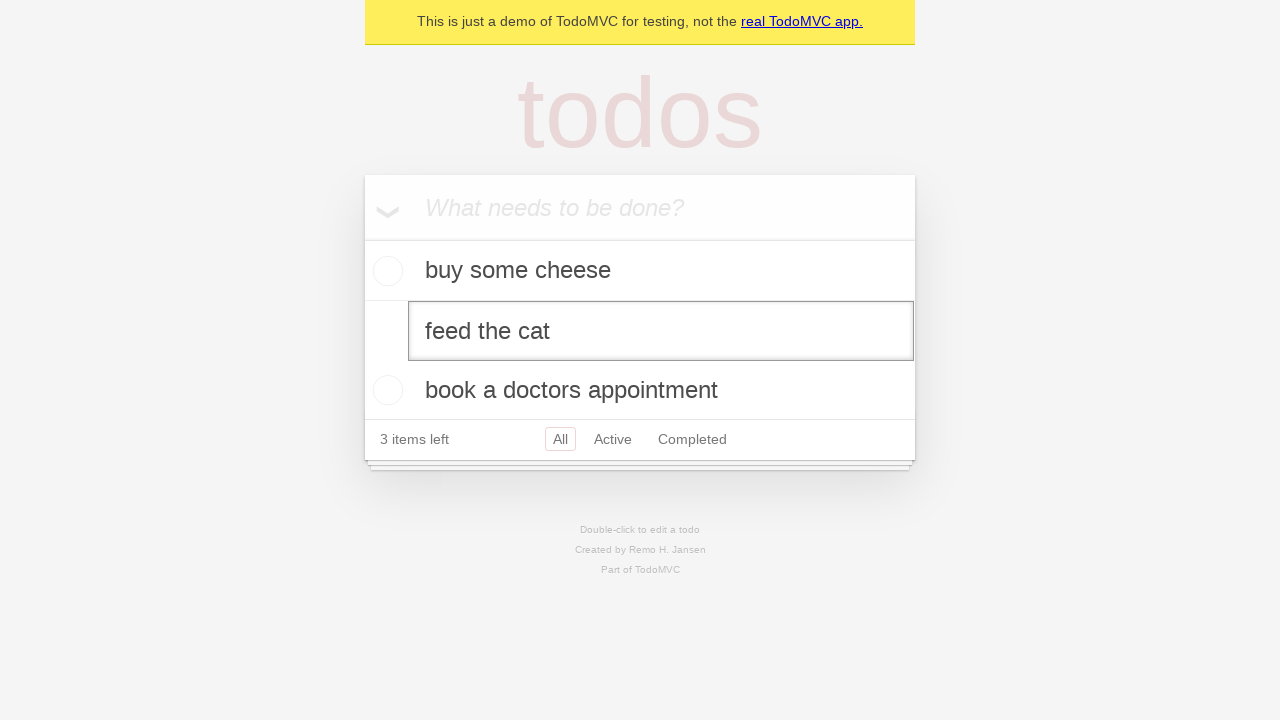

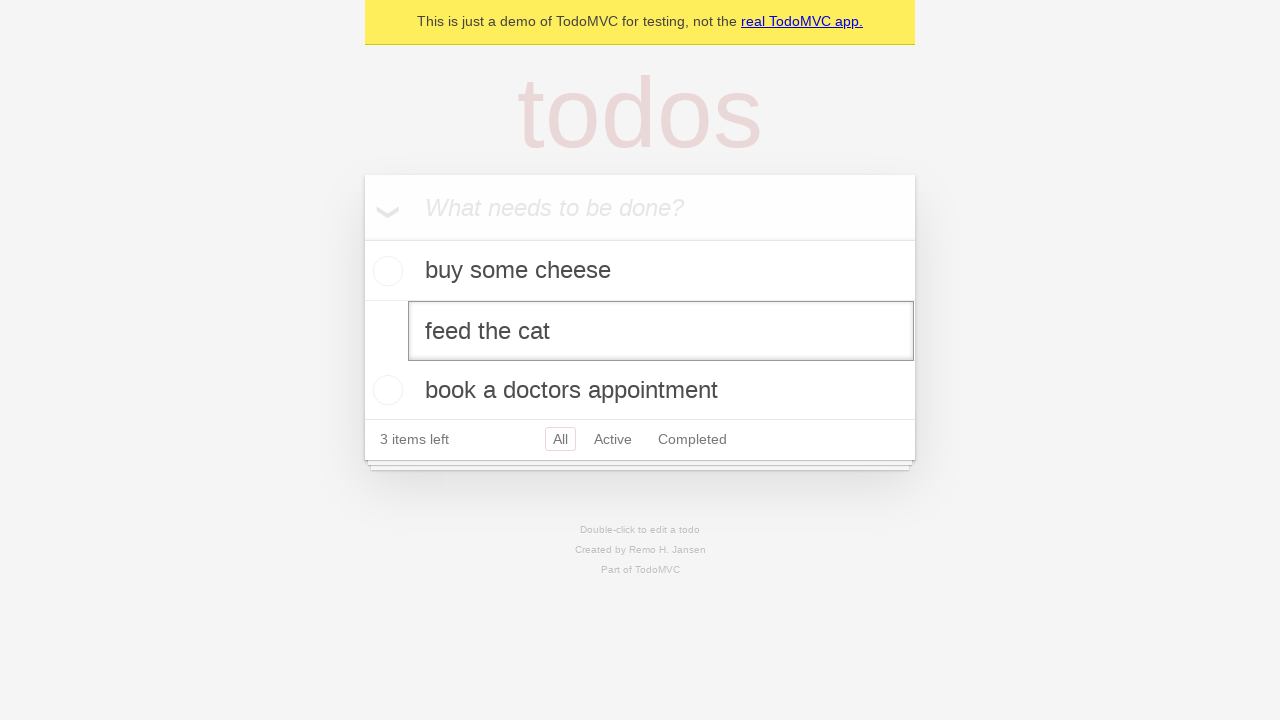